Tests a slow calculator by setting a delay, performing addition (7+8), and waiting for the result to appear

Starting URL: https://bonigarcia.dev/selenium-webdriver-java/slow-calculator.html

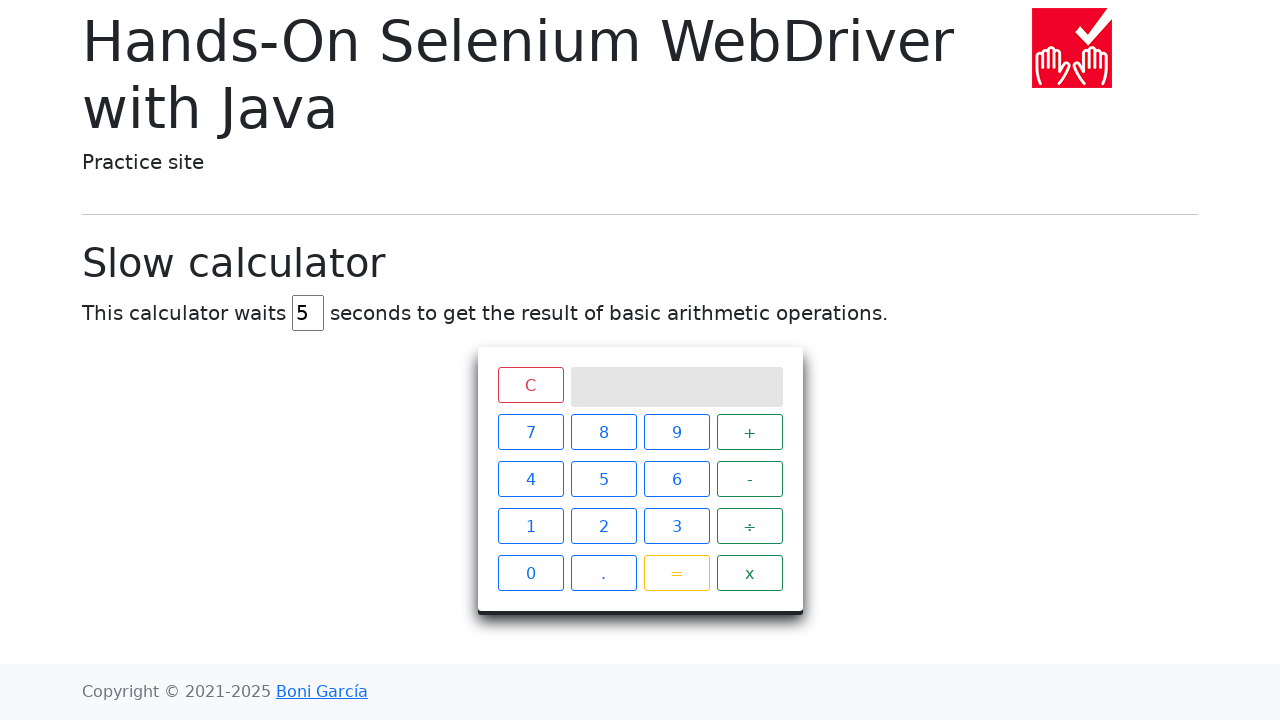

Cleared delay field on #delay
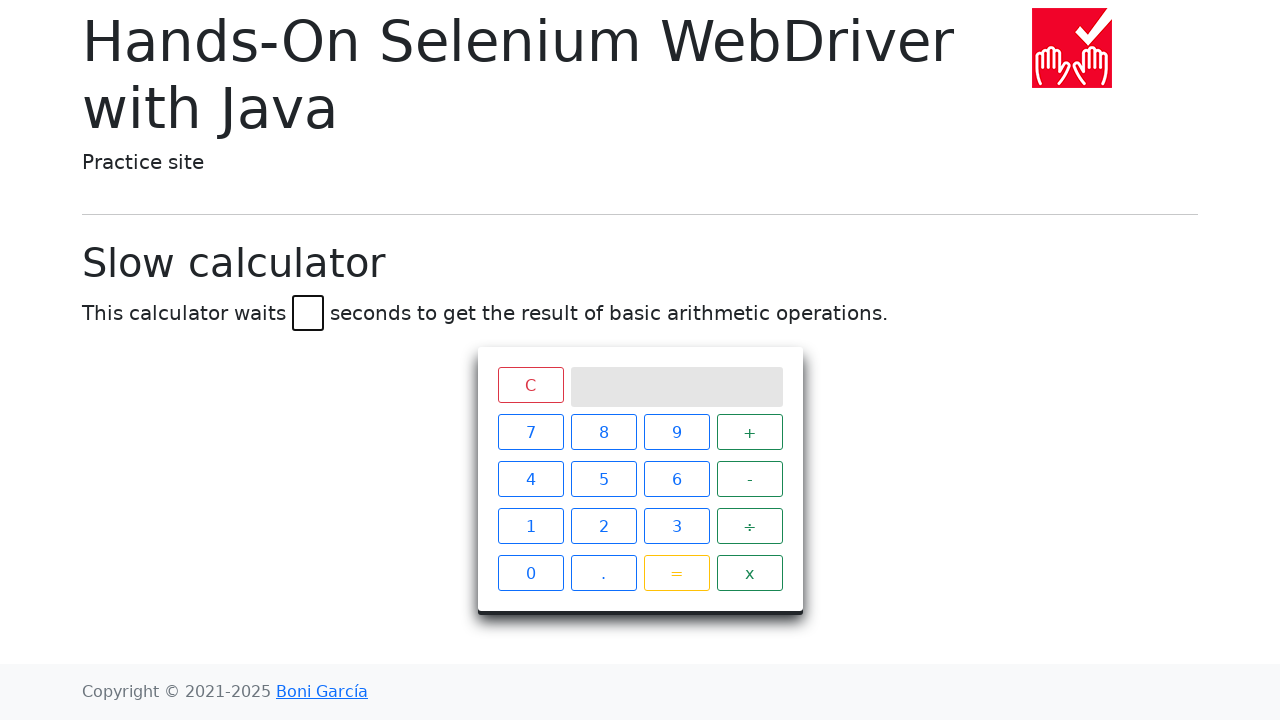

Set delay to 45 seconds on #delay
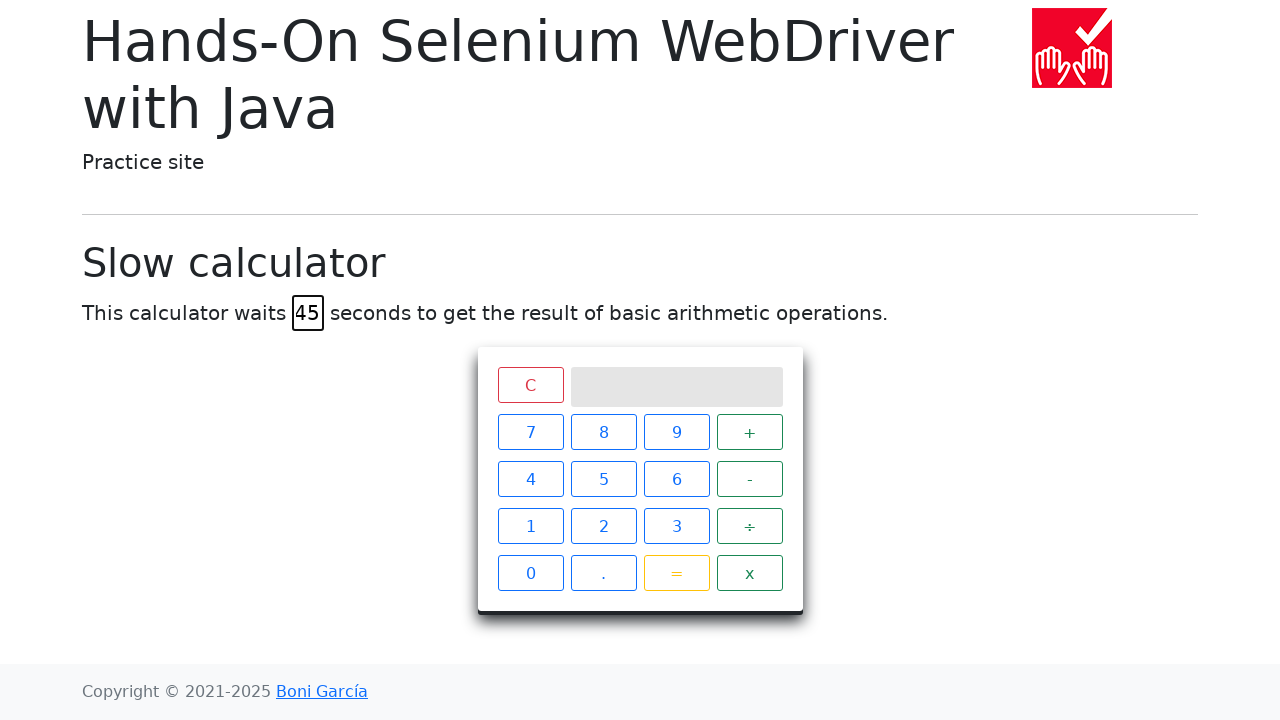

Clicked number 7 at (530, 432) on xpath=//span[contains(text(),"7")]
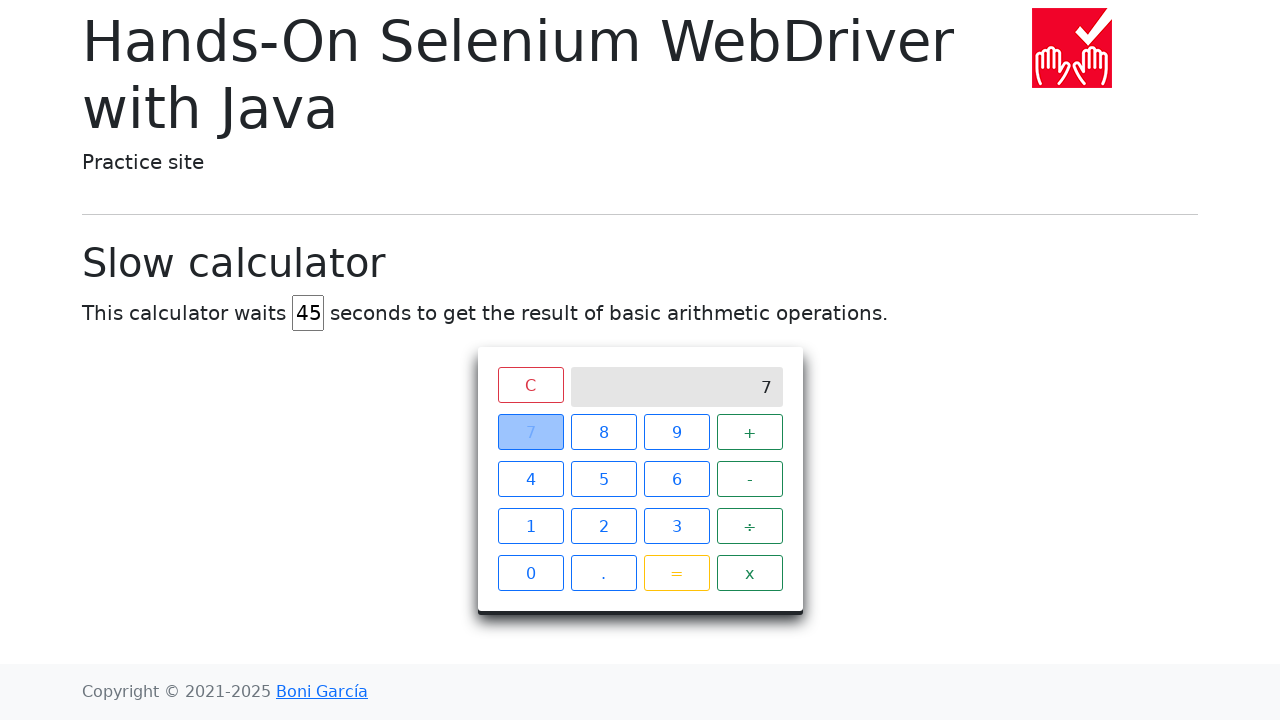

Clicked plus operator at (750, 432) on xpath=//span[contains(text(),"+")]
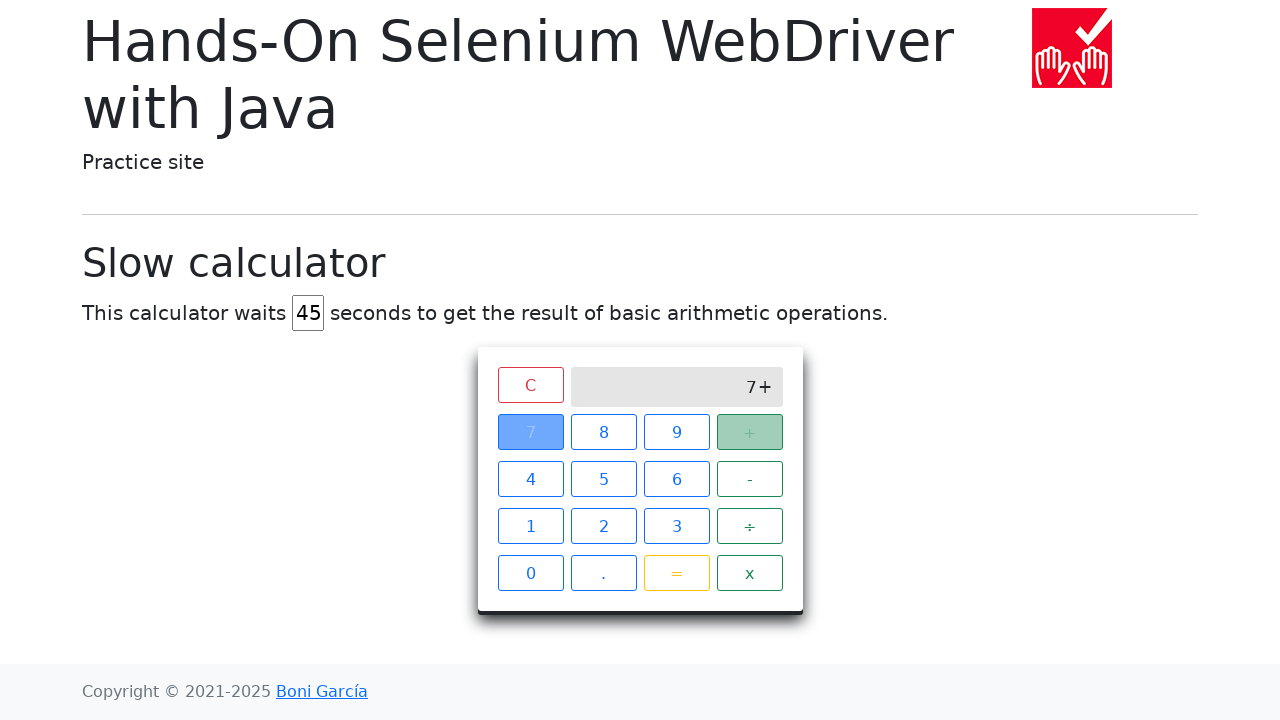

Clicked number 8 at (604, 432) on xpath=//span[contains(text(),"8")]
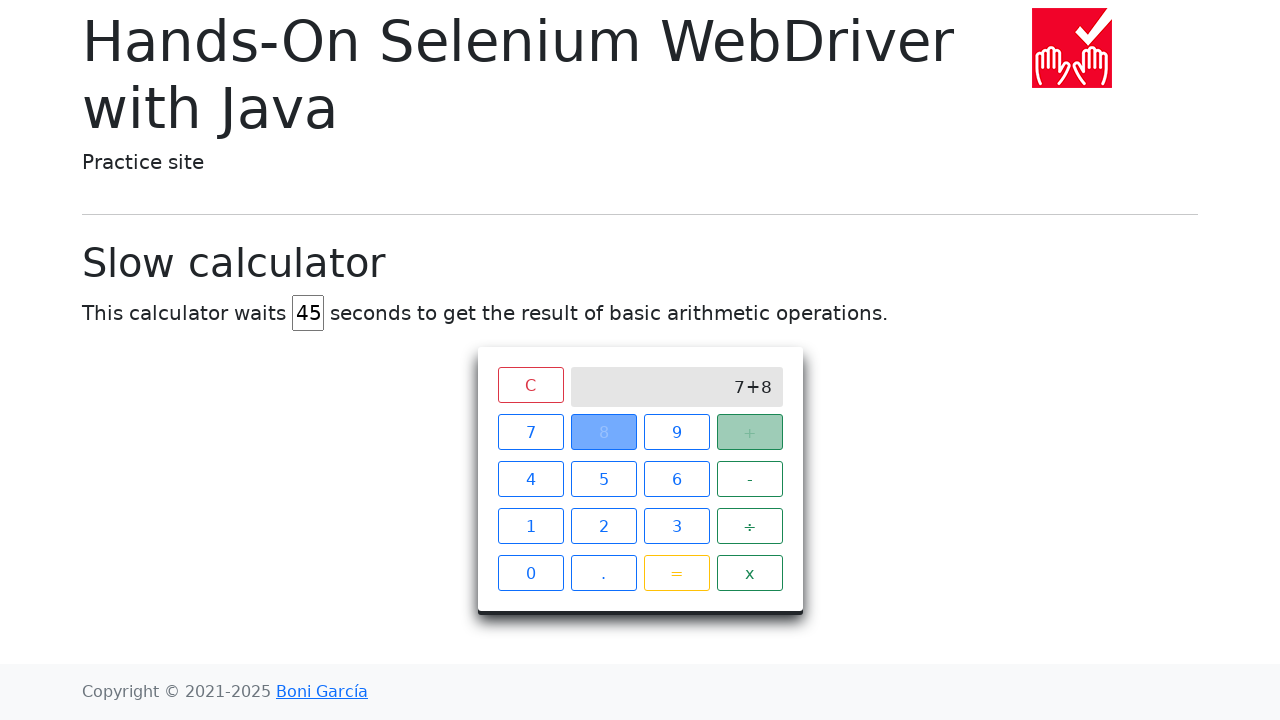

Clicked equals button at (676, 573) on xpath=//span[contains(text(),"=")]
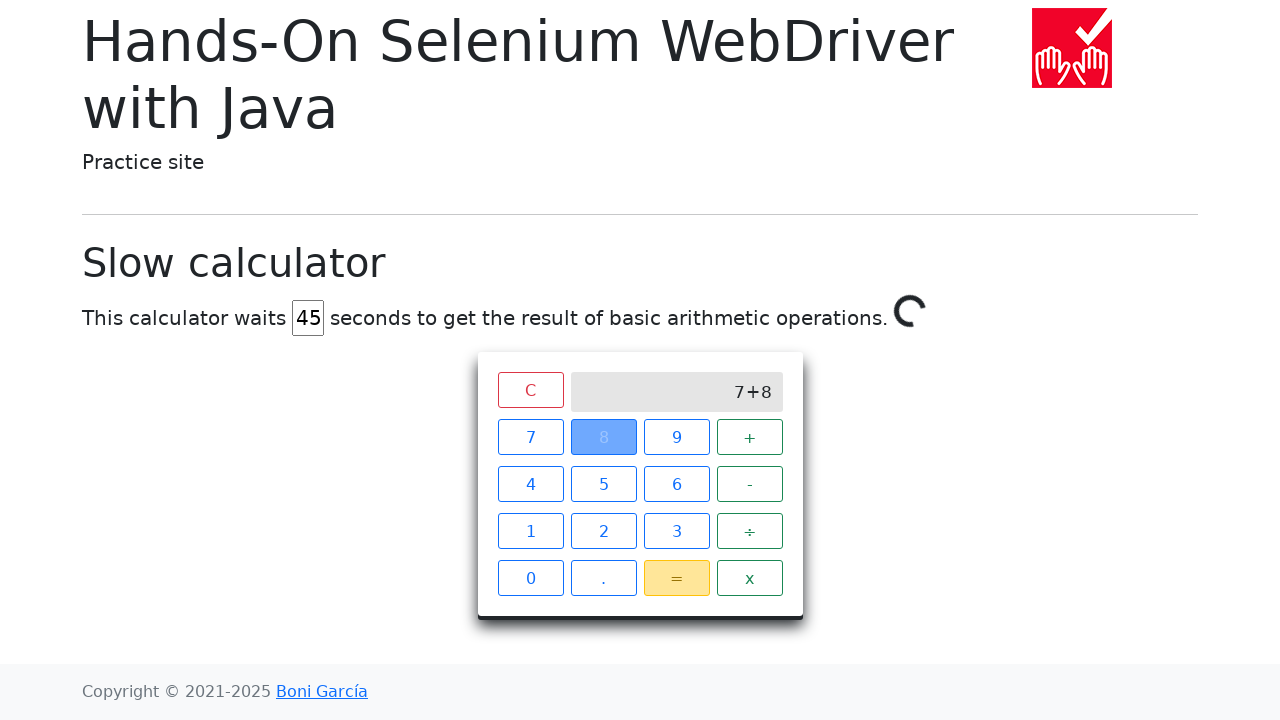

Waited for calculator result to display '15'
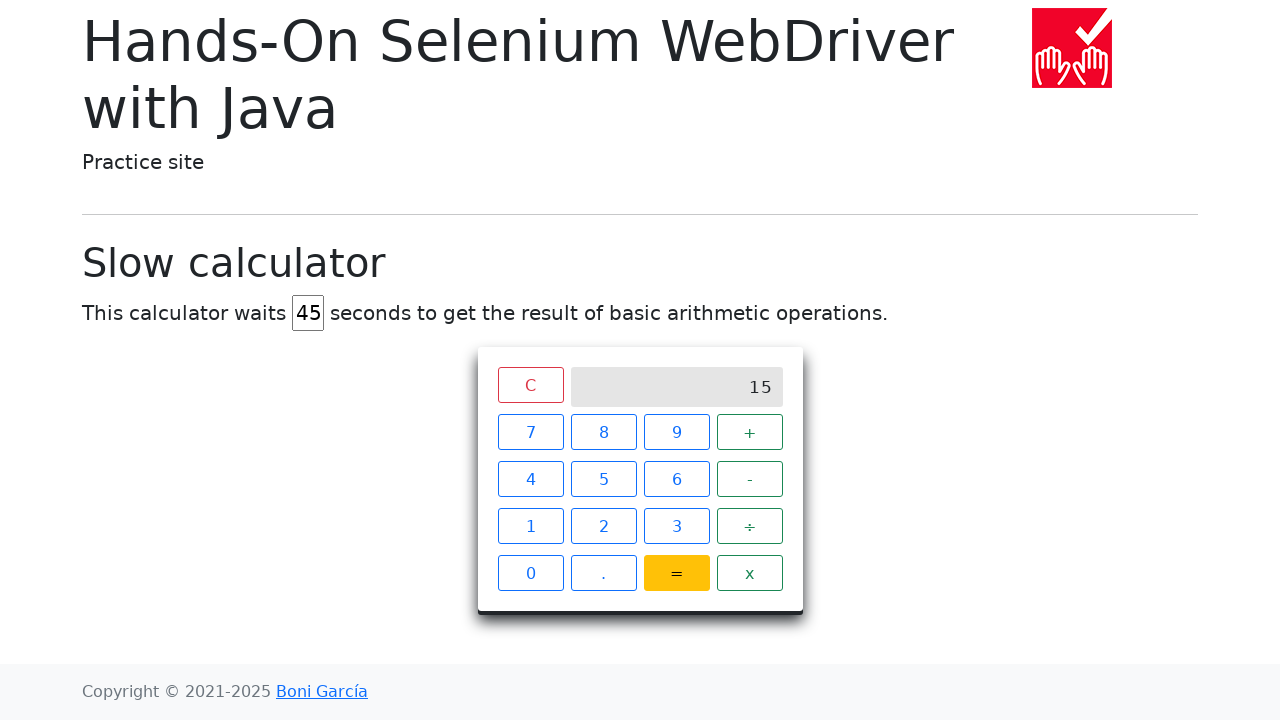

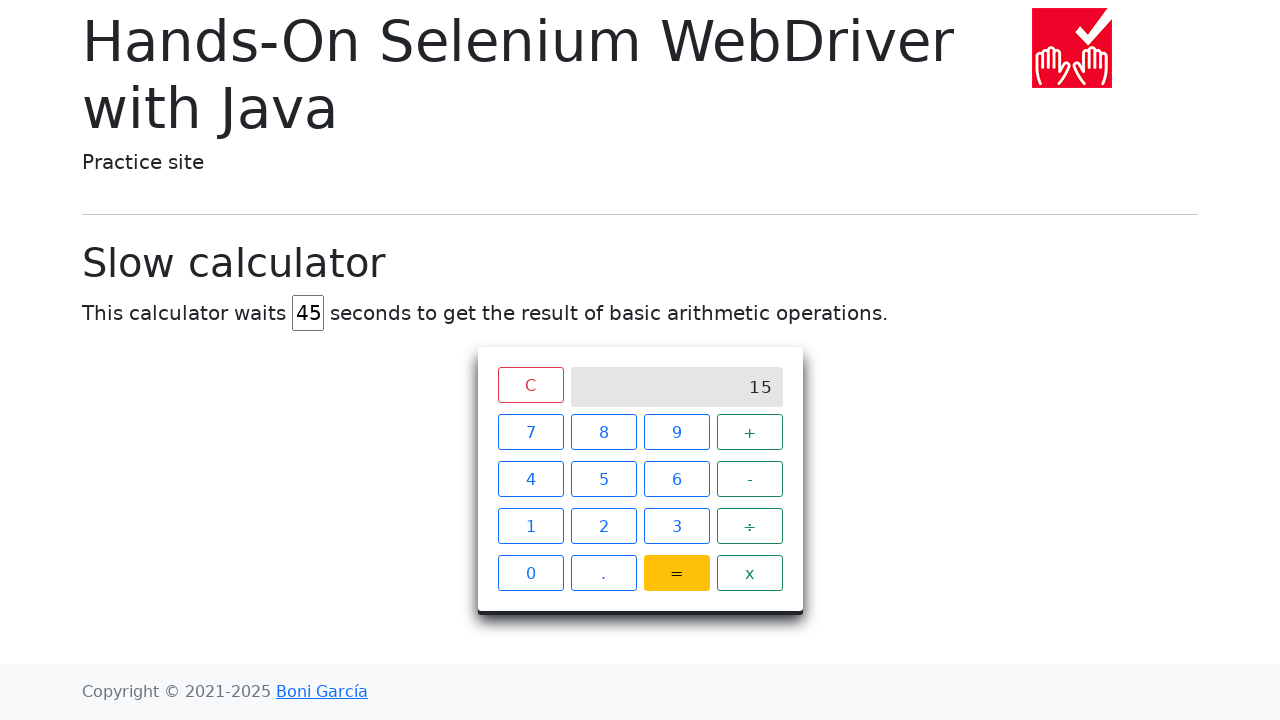